Tests sending text to a JavaScript prompt dialog and accepting it

Starting URL: https://testcenter.techproeducation.com/index.php?page=javascript-alerts

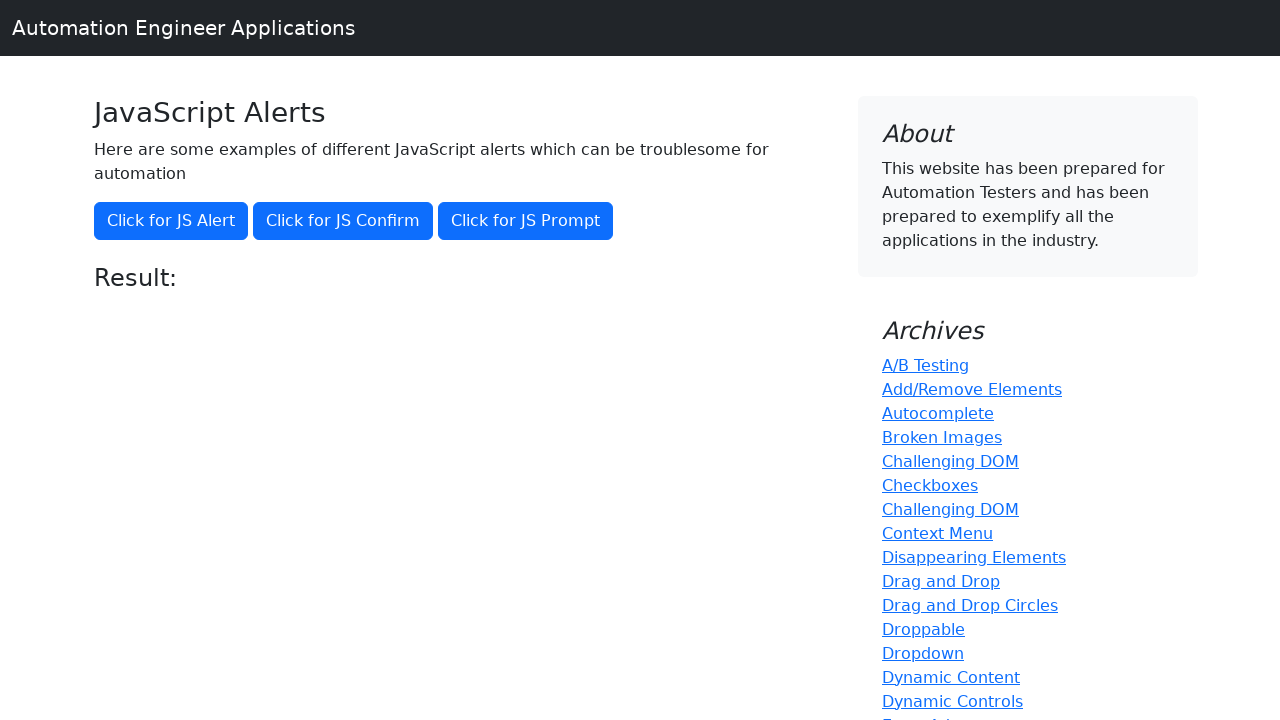

Set up dialog handler to accept prompt with 'TestUser123'
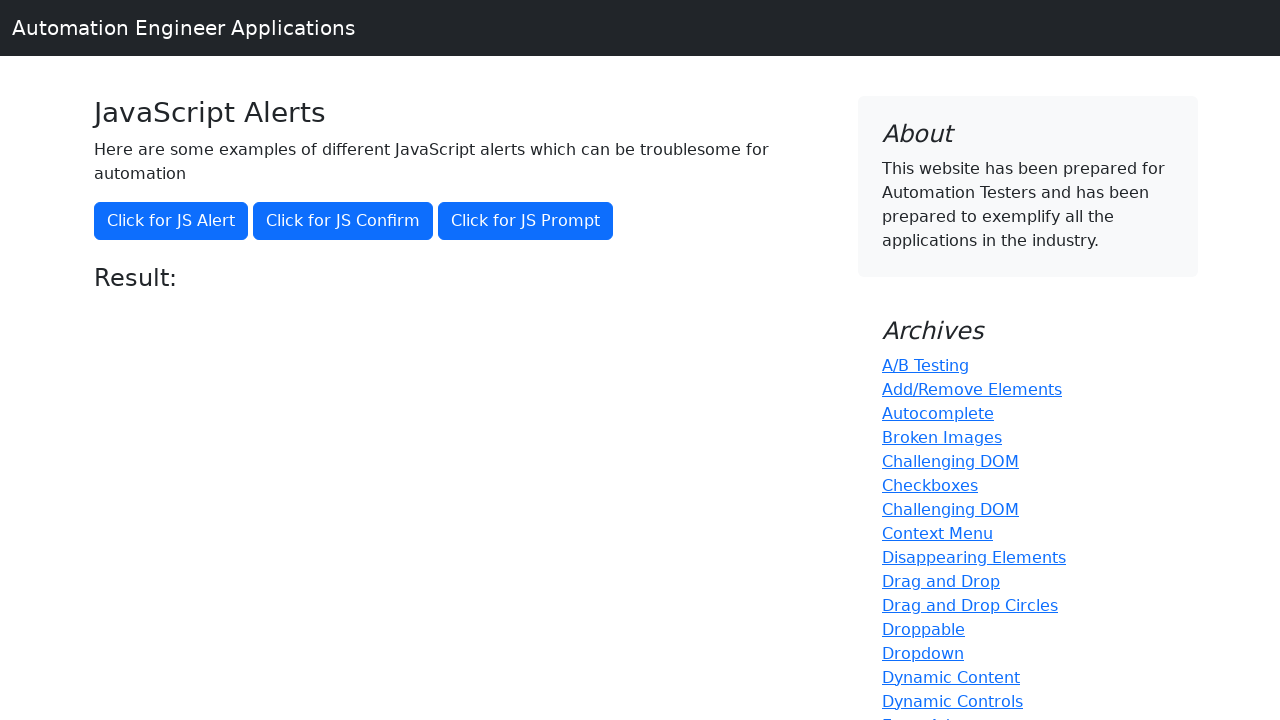

Clicked button to trigger JavaScript prompt dialog at (526, 221) on body > main > div > div.col-md-8 > div > button:nth-child(5)
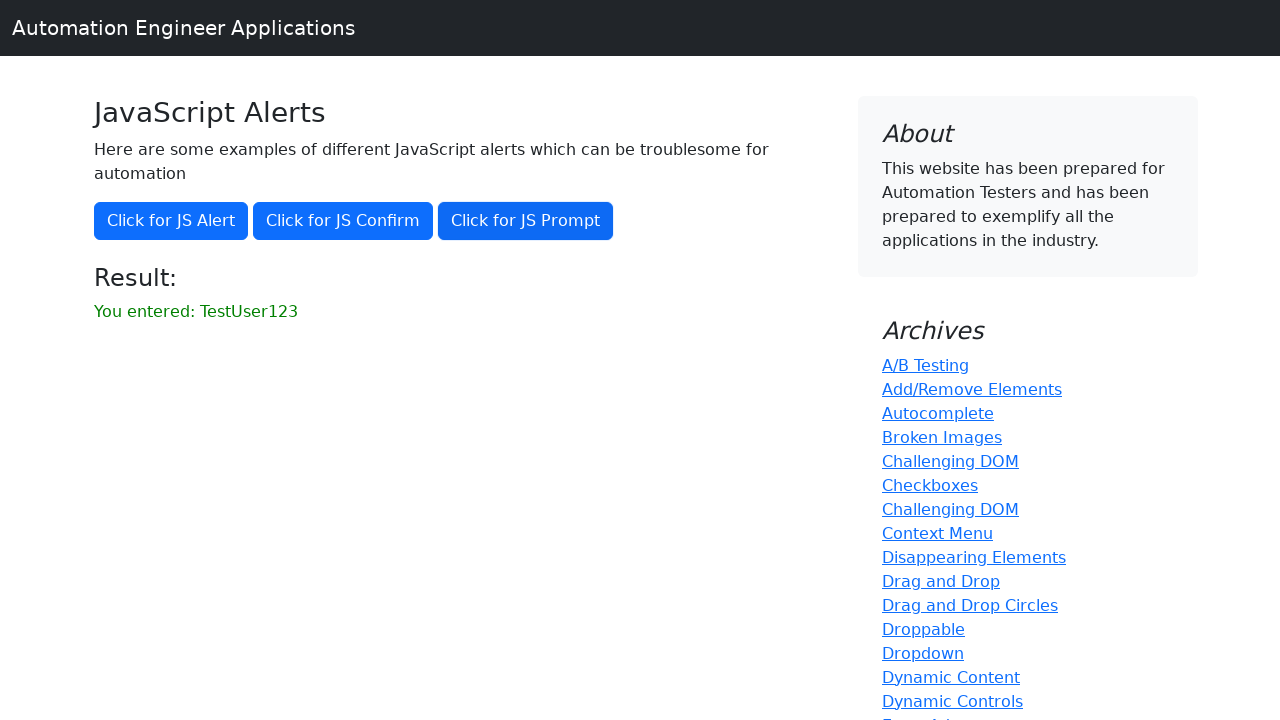

Result element appeared on the page
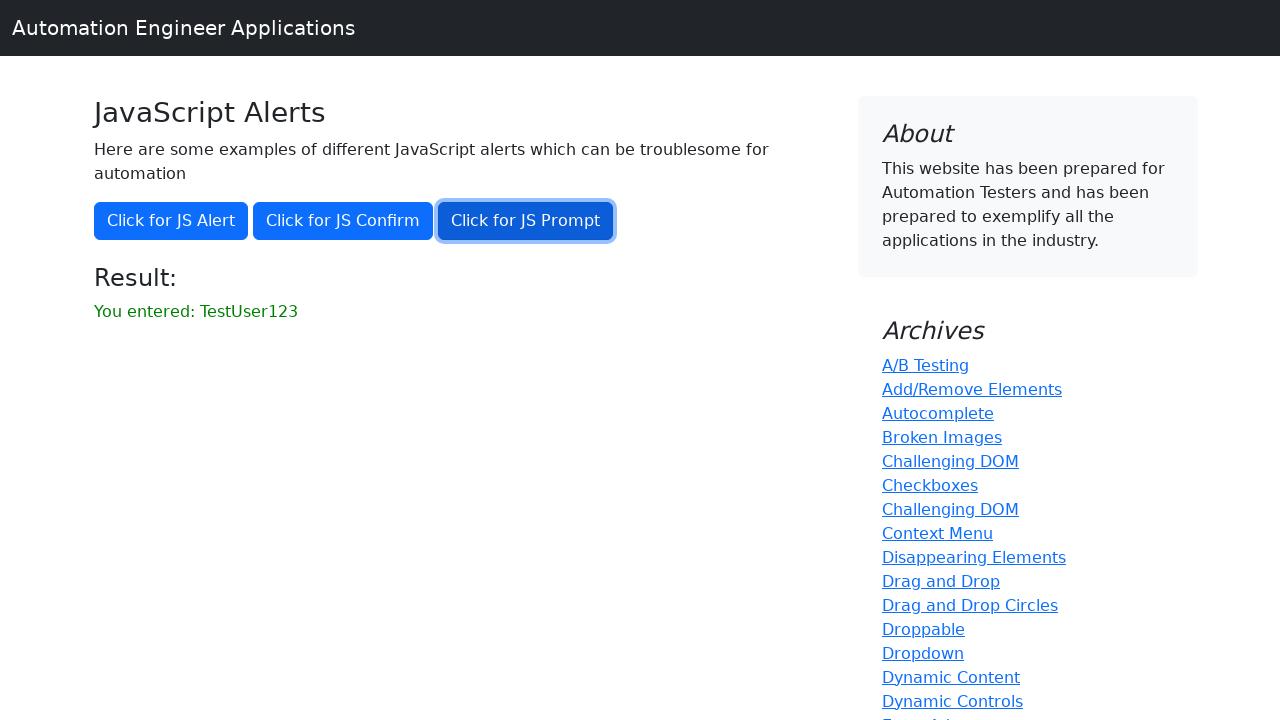

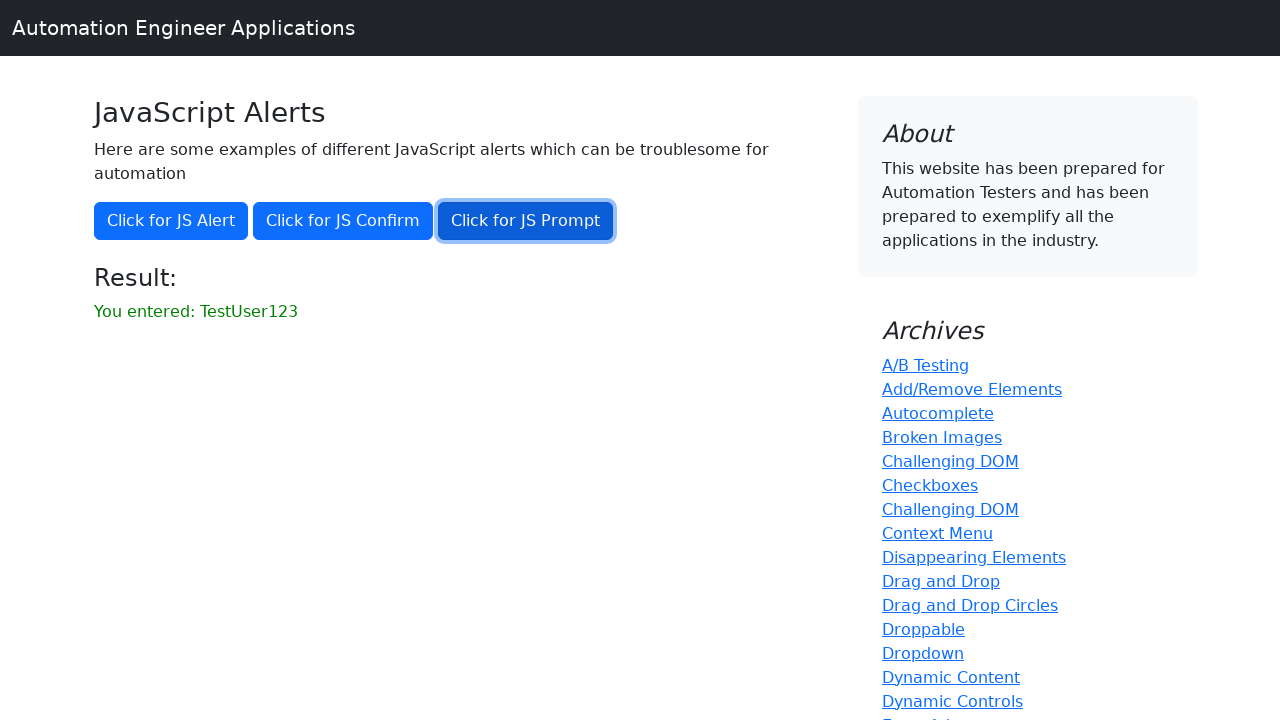